Tests that clicking the 'Completed' filter button shows only completed todos.

Starting URL: https://todomvc.com/examples/typescript-angular/#/

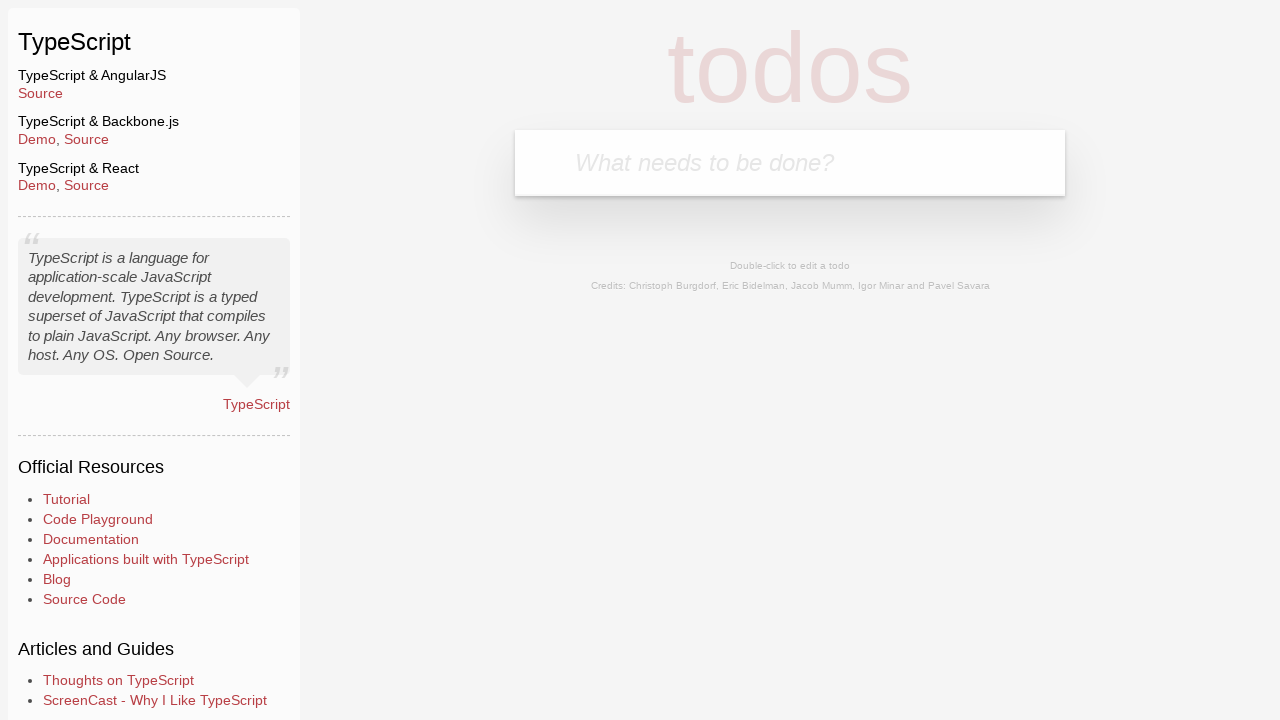

Filled new todo input field with 'Example1' on .new-todo
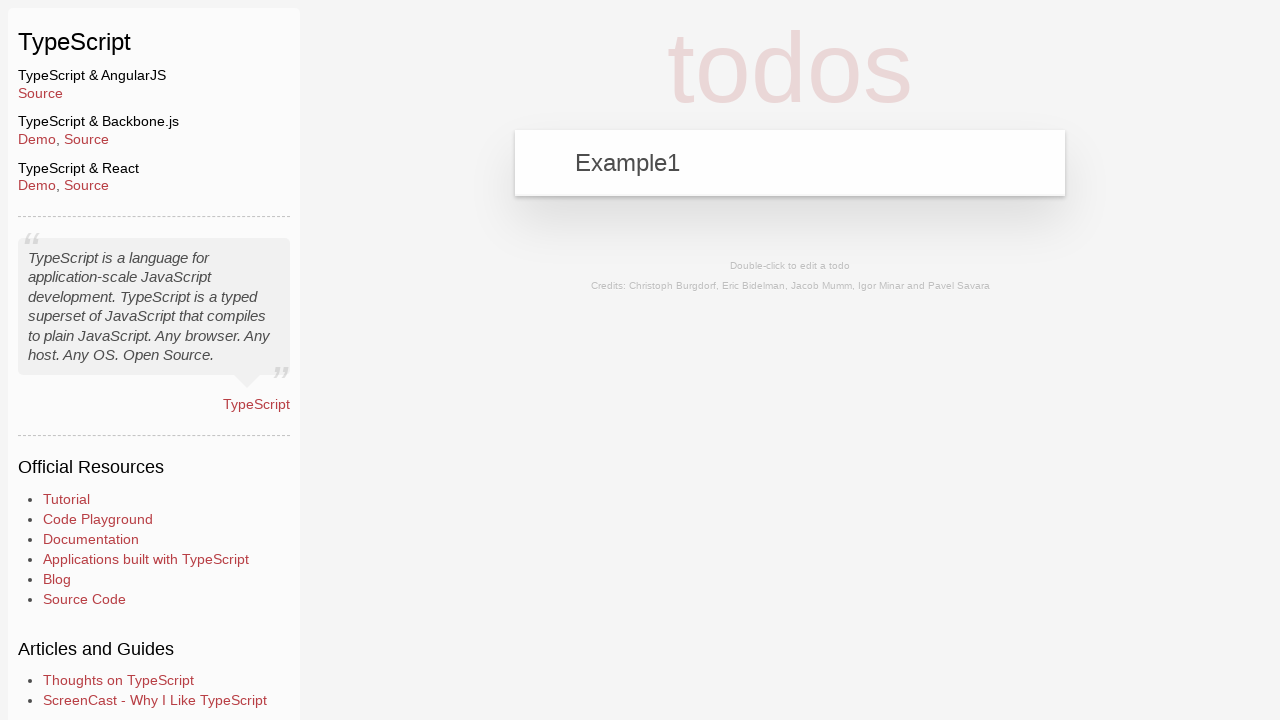

Pressed Enter to add first todo on .new-todo
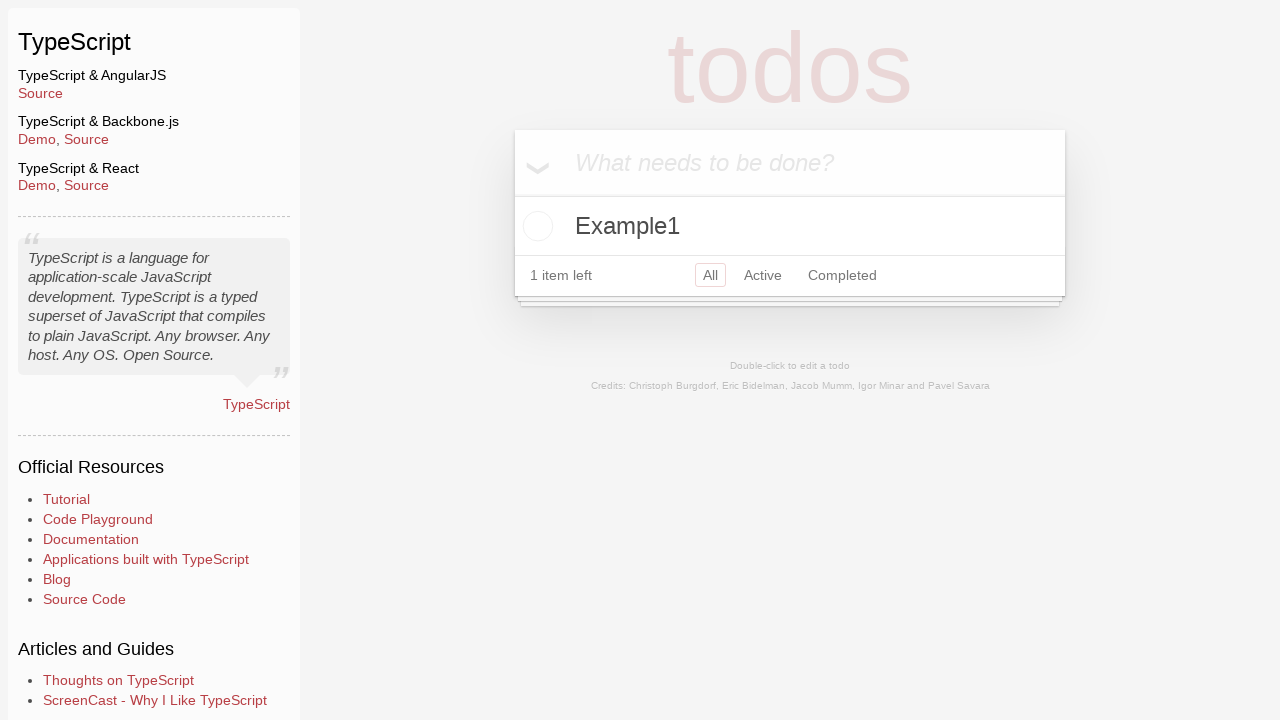

Filled new todo input field with 'Example2' on .new-todo
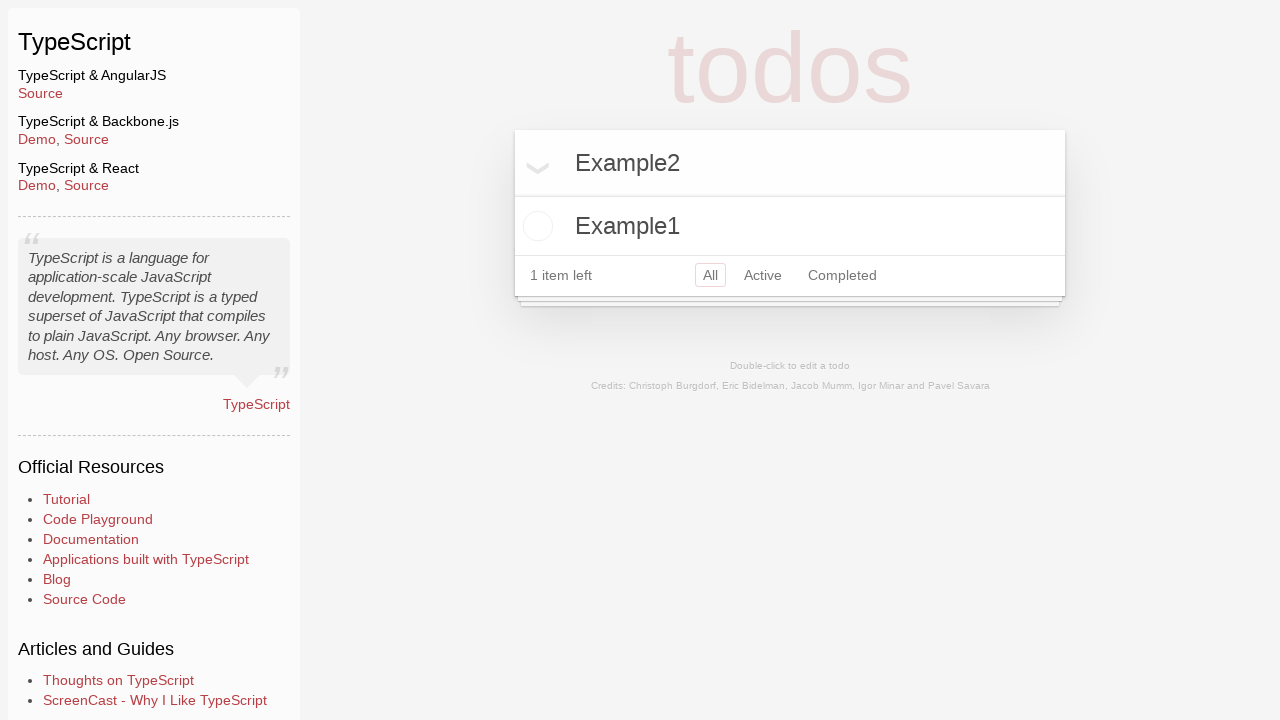

Pressed Enter to add second todo on .new-todo
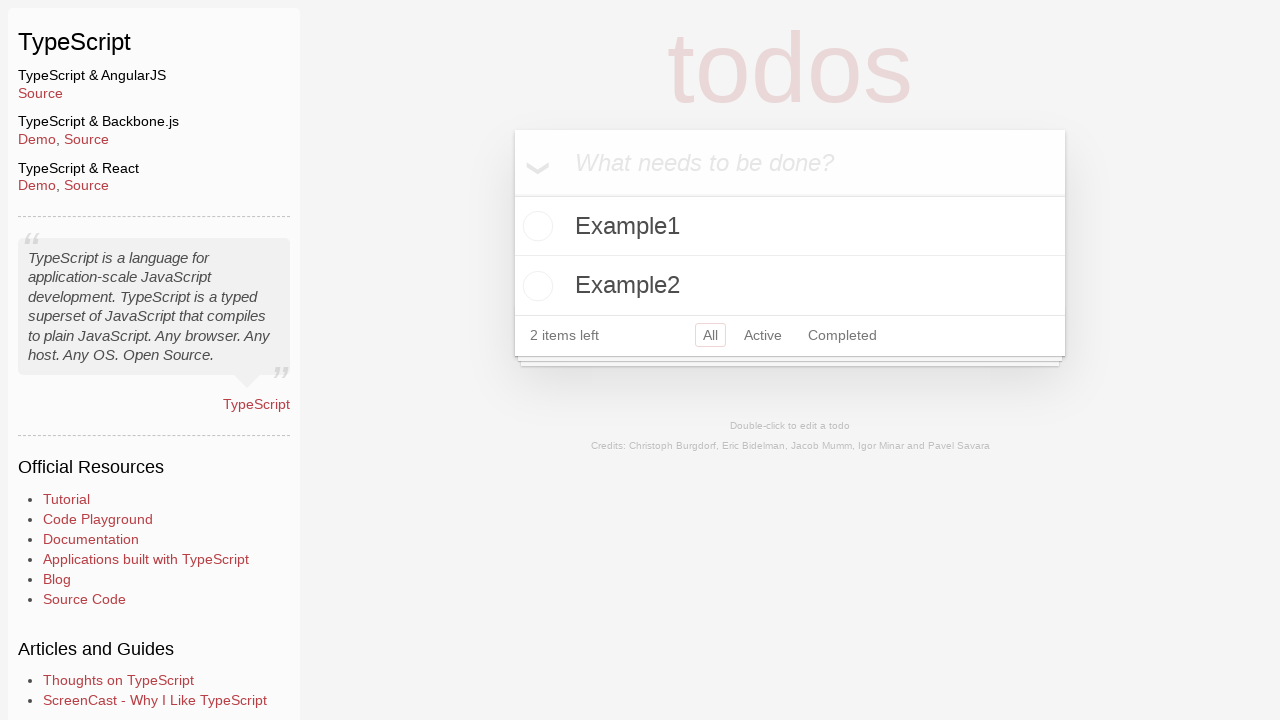

Clicked checkbox to mark Example2 as completed at (535, 286) on xpath=//label[text()='Example2']/preceding-sibling::input[@type='checkbox']
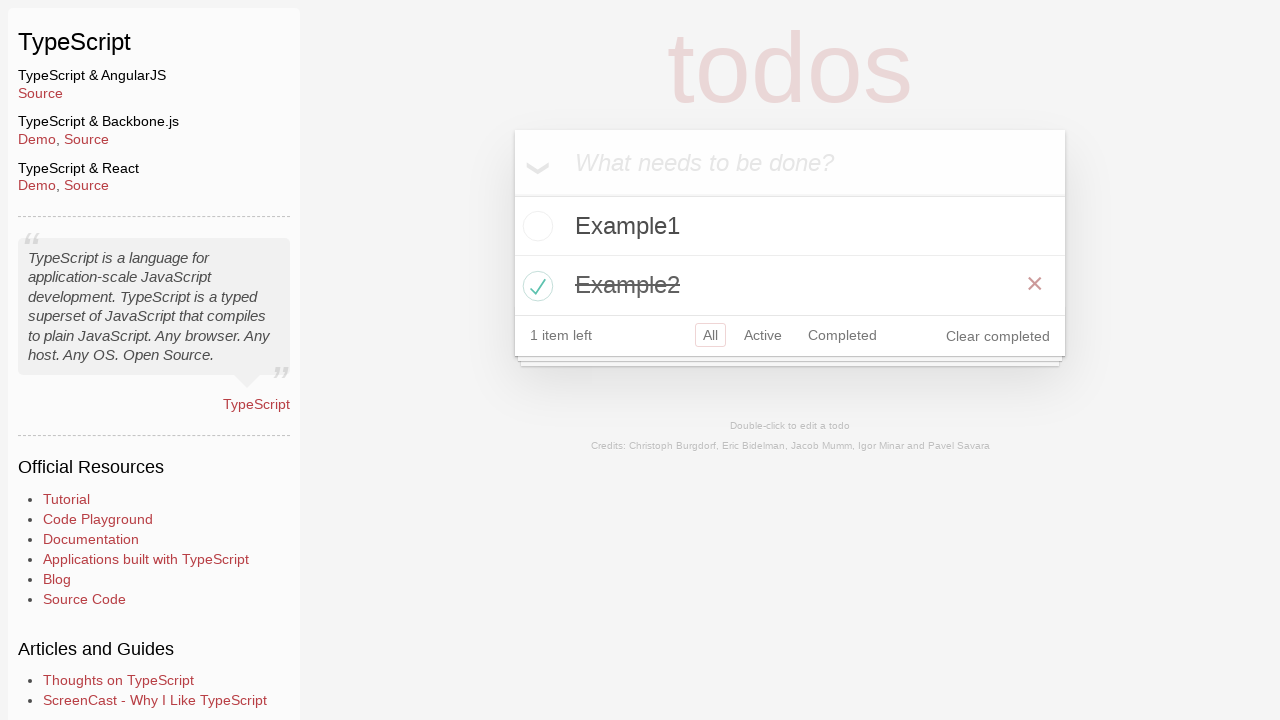

Clicked Completed filter button at (842, 335) on a[href='#/completed']
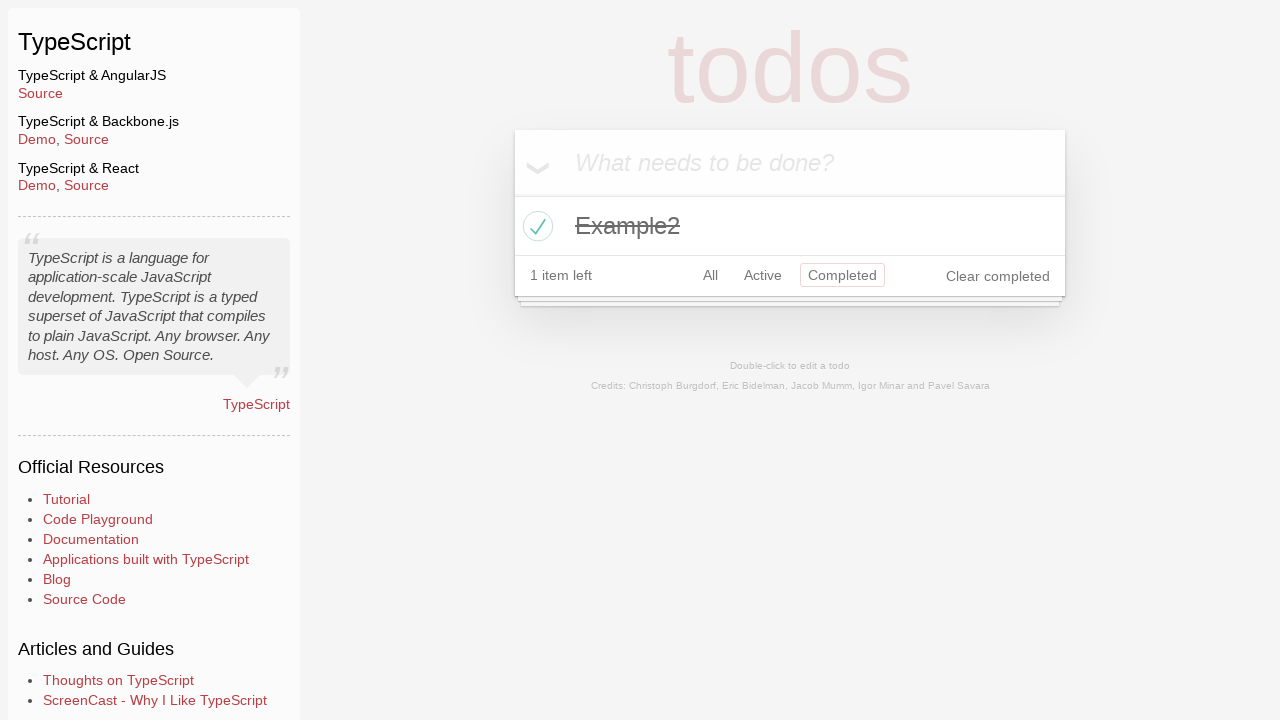

Todo list updated and rendered after filtering to completed items
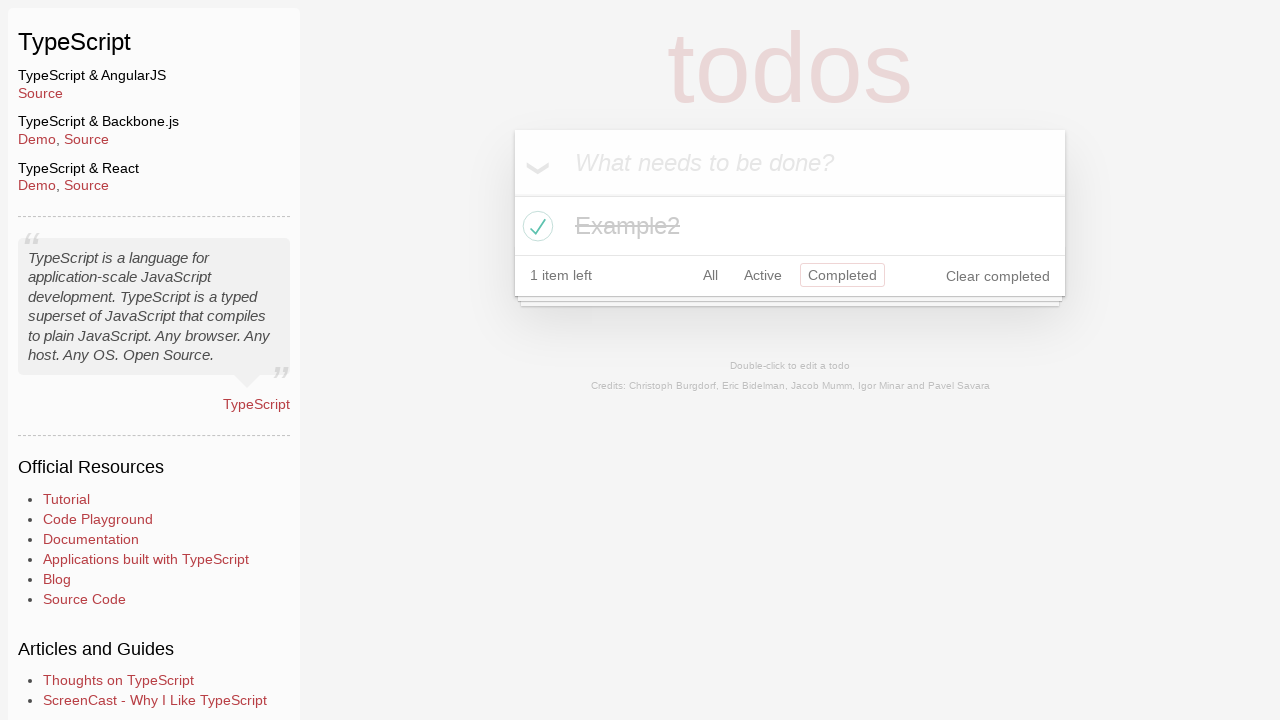

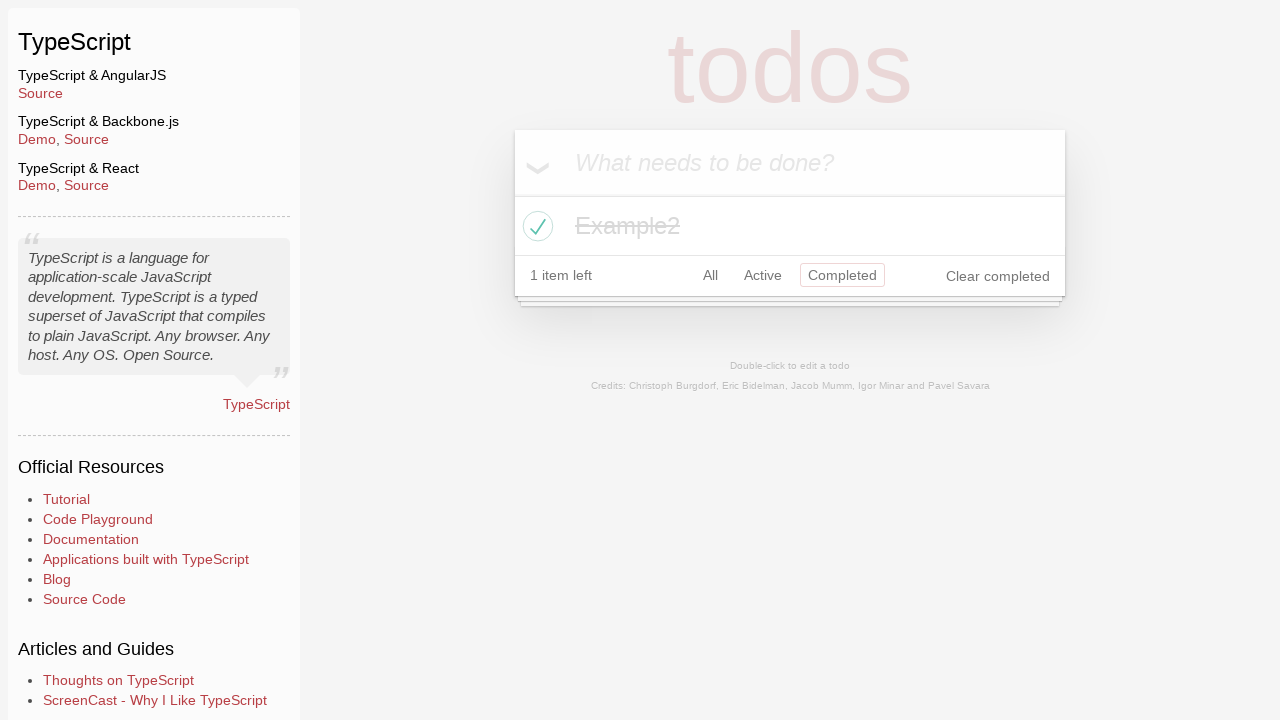